Tests radio button selection and checkbox clicking on an automation practice page by clicking through three radio buttons and then clicking a checkbox option.

Starting URL: https://rahulshettyacademy.com/AutomationPractice/

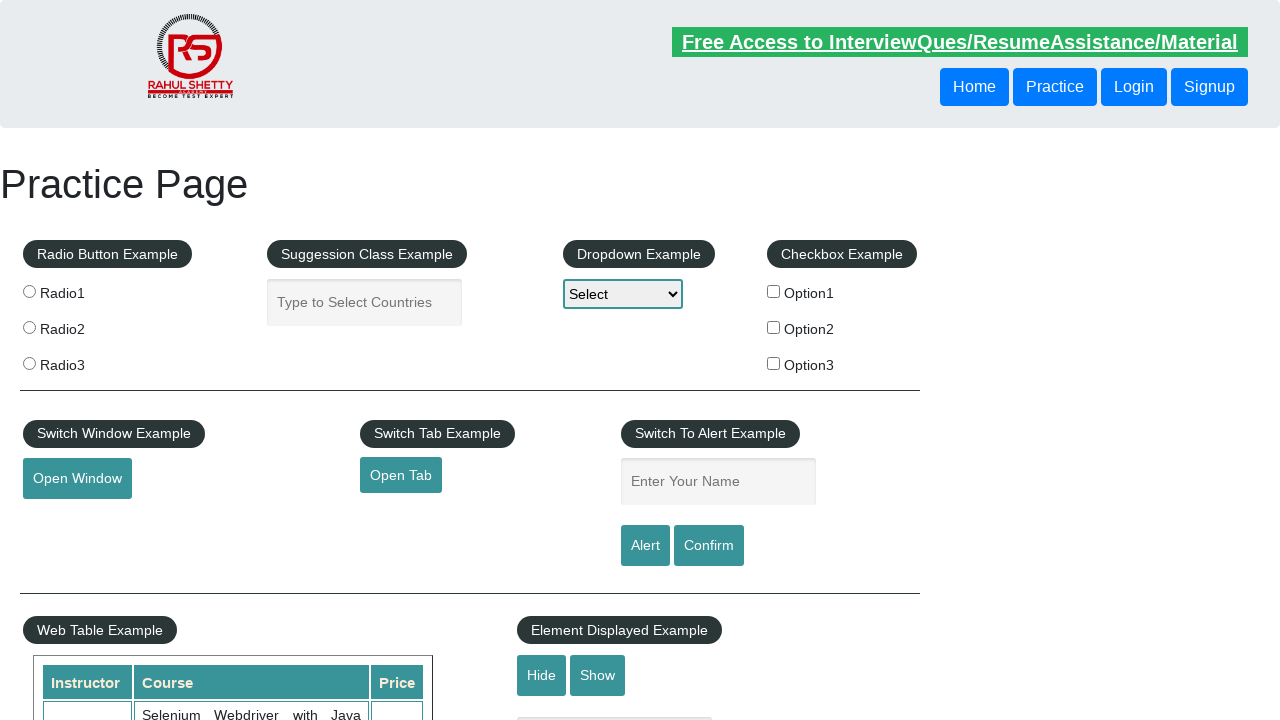

Clicked first radio button (radio1) at (29, 291) on input[value='radio1']
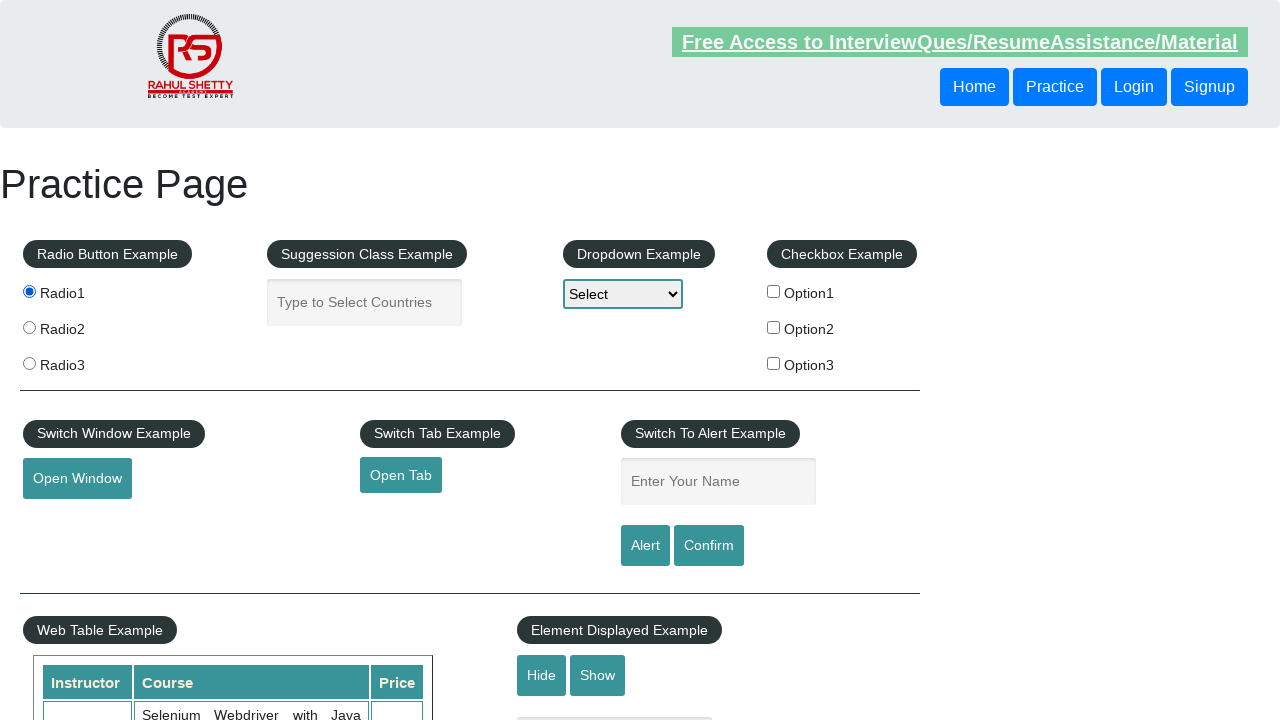

Clicked second radio button (radio2) at (29, 327) on input[value='radio2']
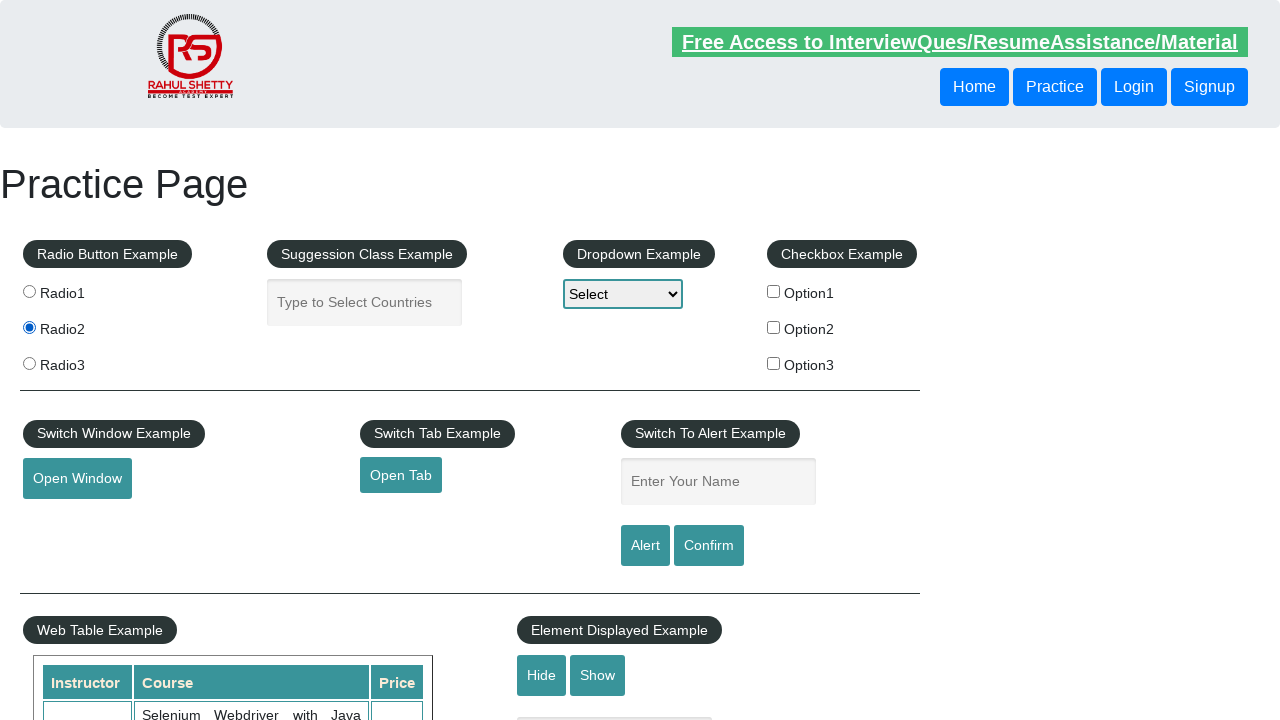

Clicked third radio button (radio3) at (29, 363) on input[value='radio3']
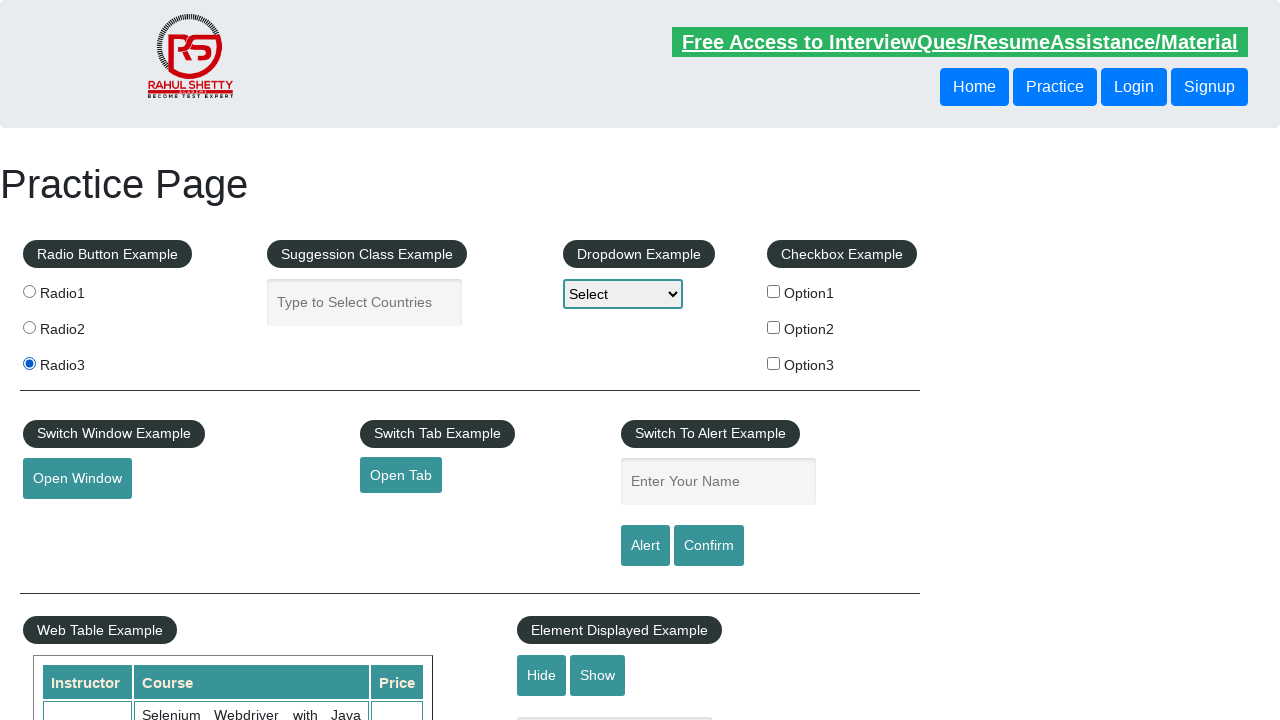

Clicked checkbox option 1 at (774, 291) on #checkBoxOption1
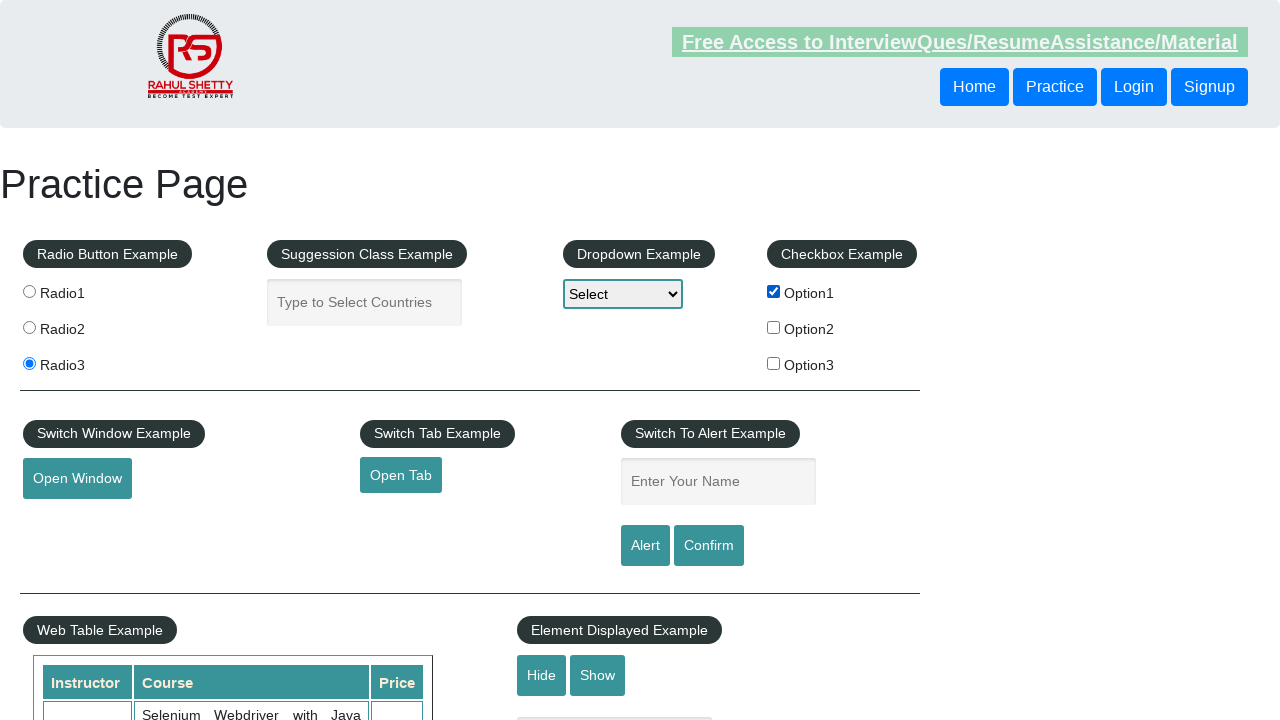

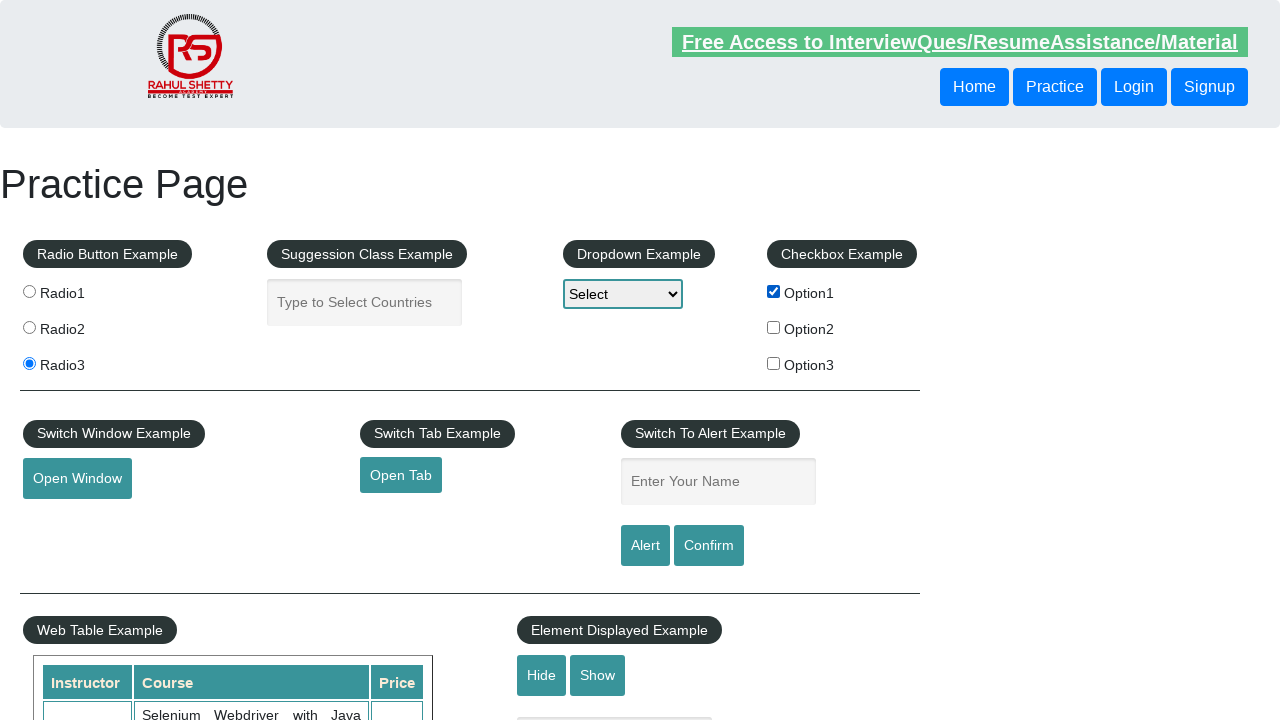